Tests checkbox interaction by checking if a checkbox is selected and clicking it if not already selected

Starting URL: https://echoecho.com/htmlforms09.htm

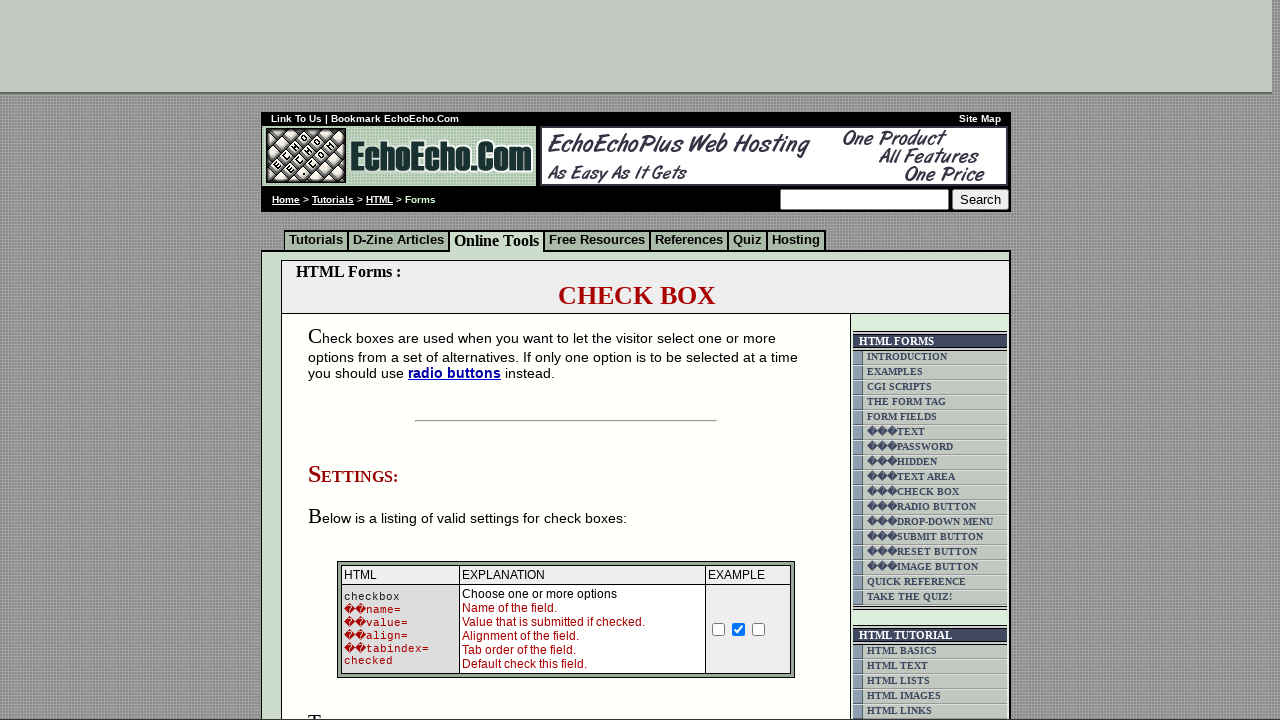

Located checkbox element with name 'option1'
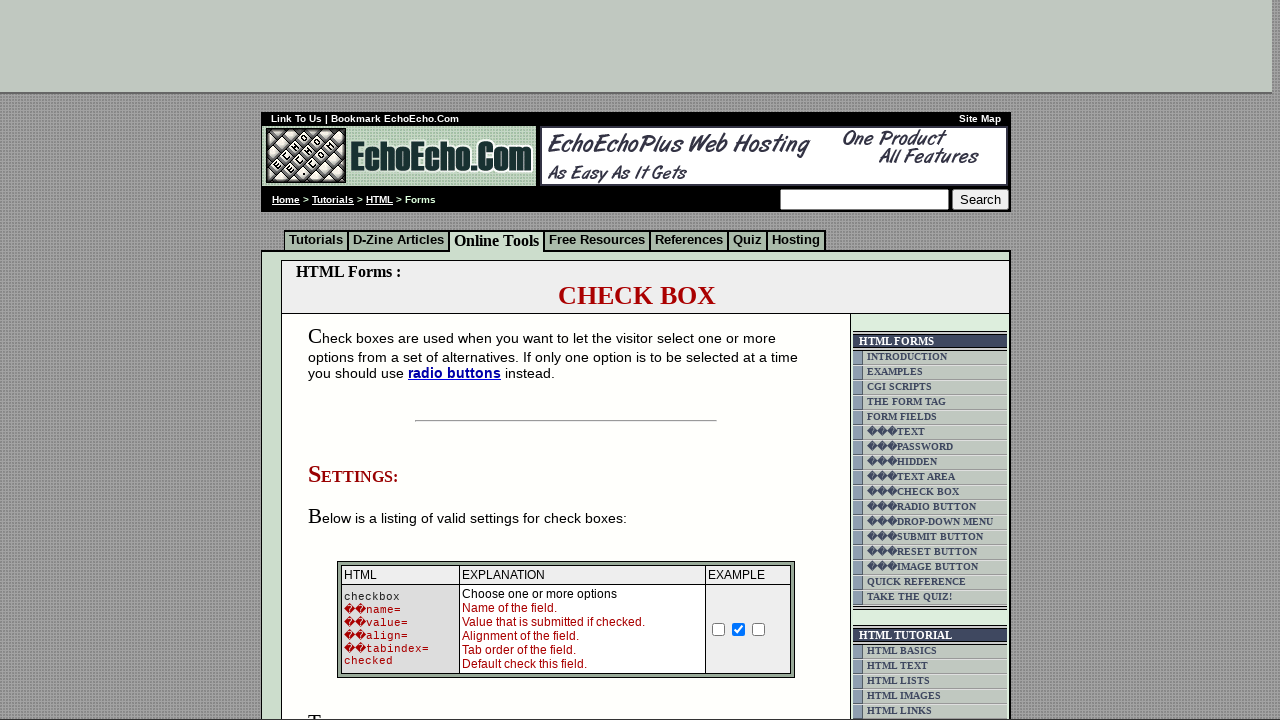

Verified checkbox is not selected
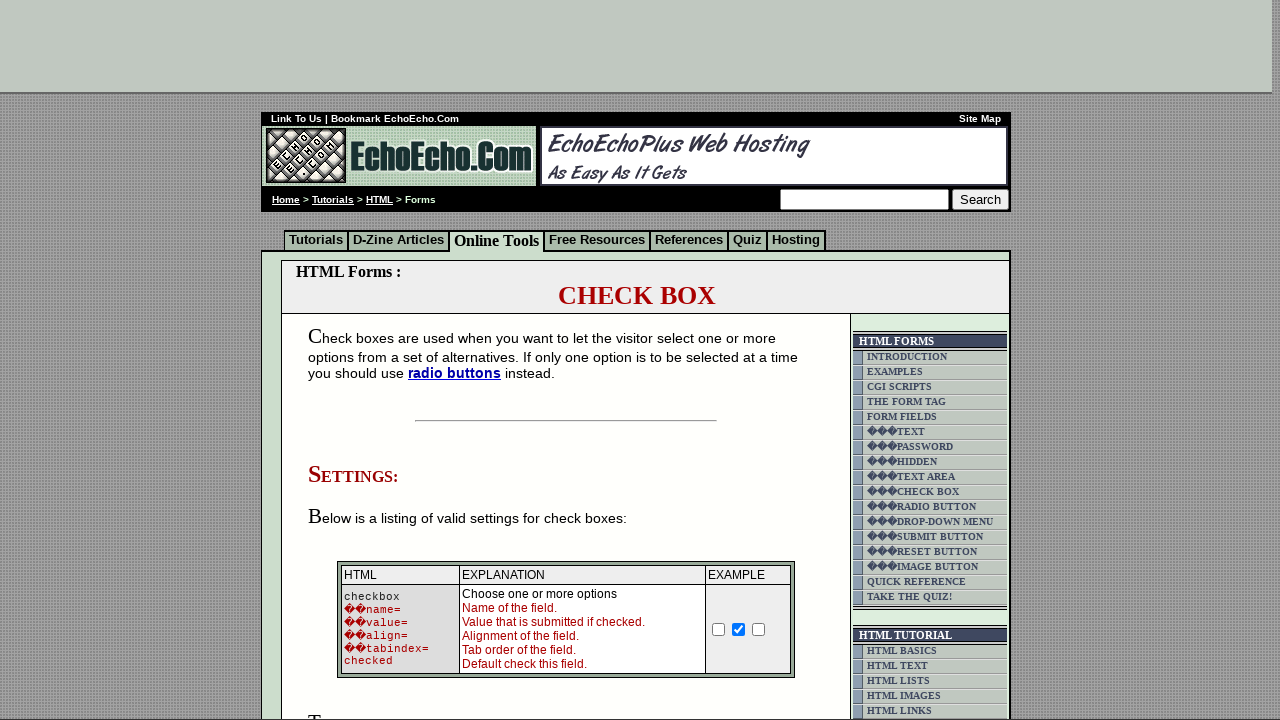

Clicked checkbox to select it at (354, 360) on input[name='option1']
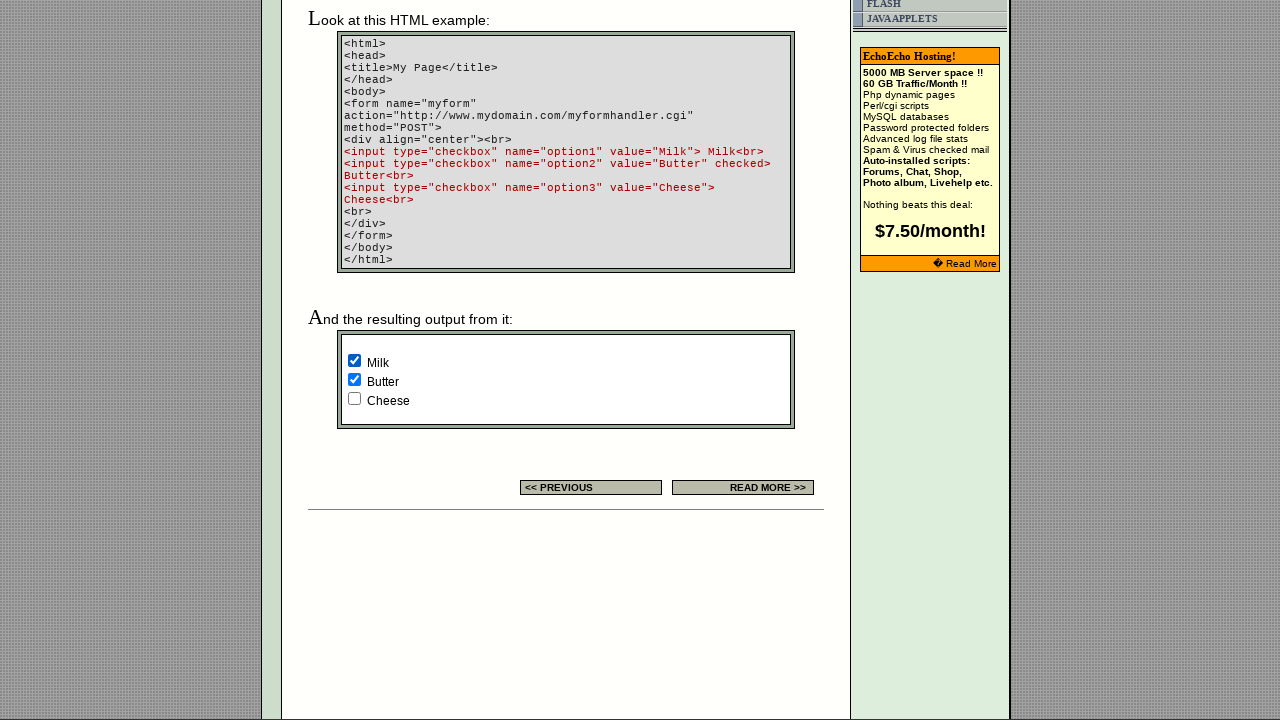

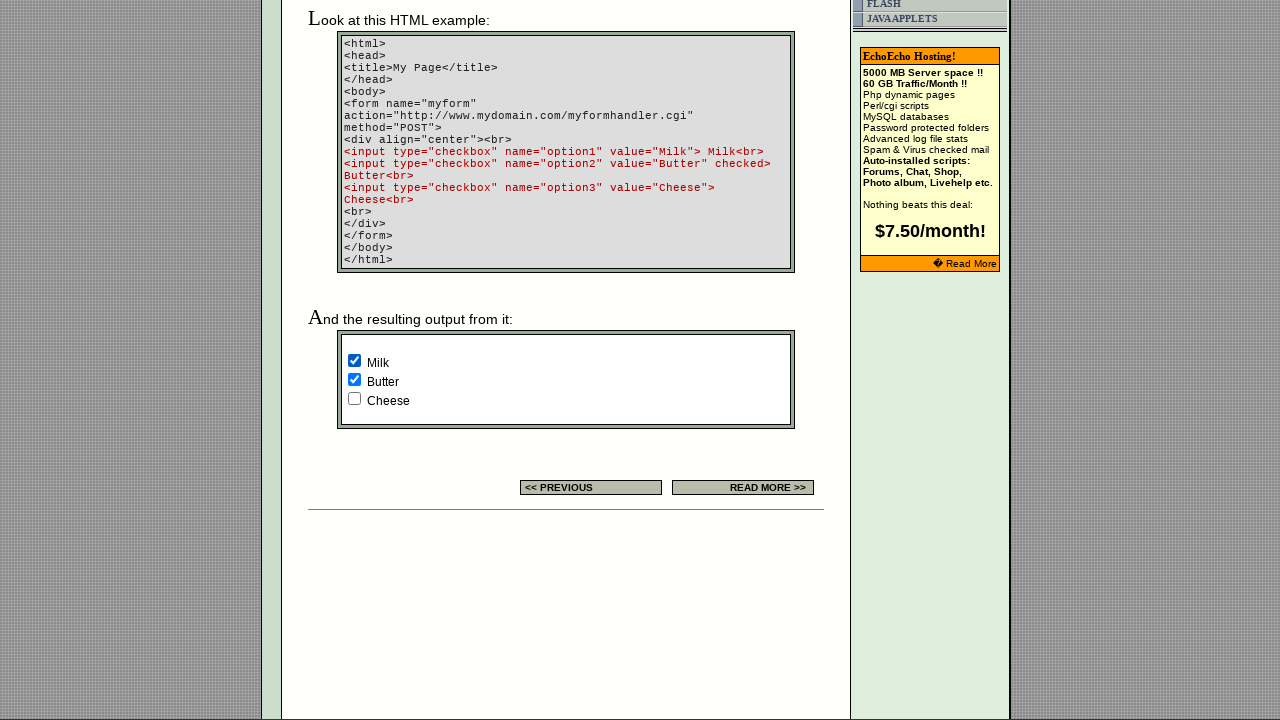